Navigates to a challenging DOM page and waits for a table to load, then navigates to a forgot password page

Starting URL: https://the-internet.herokuapp.com/challenging_dom

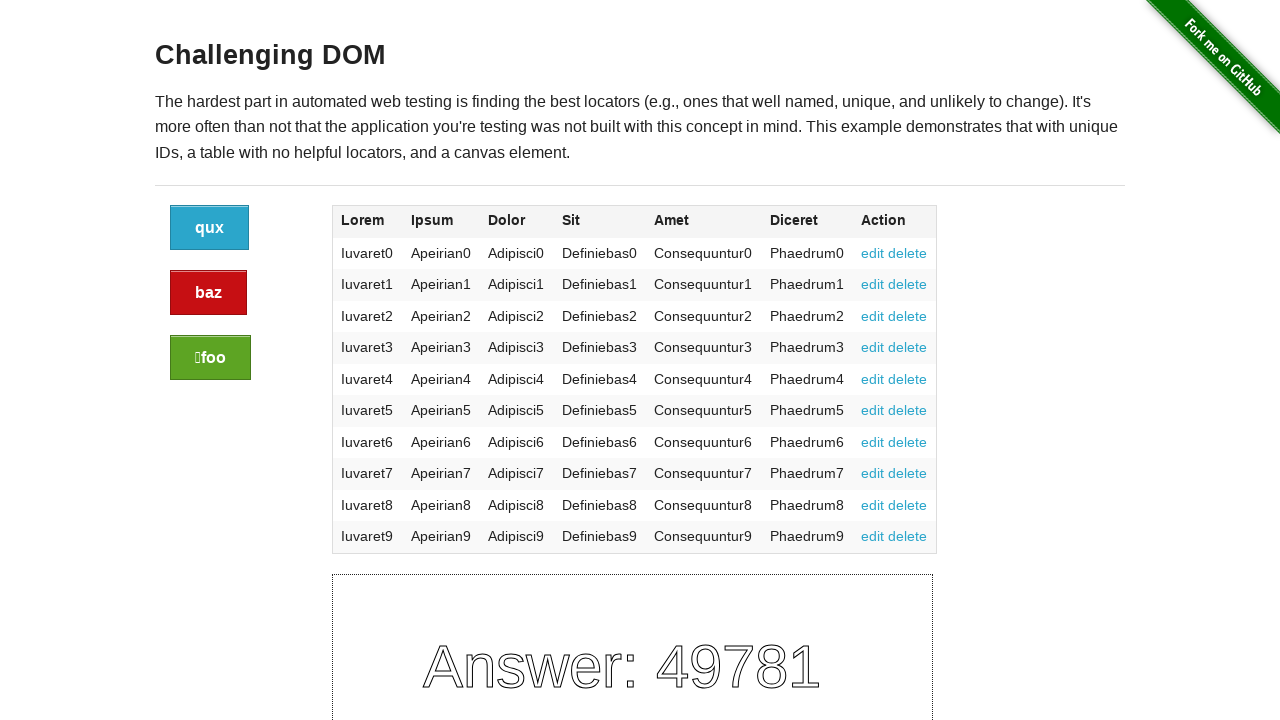

Table element loaded on challenging DOM page
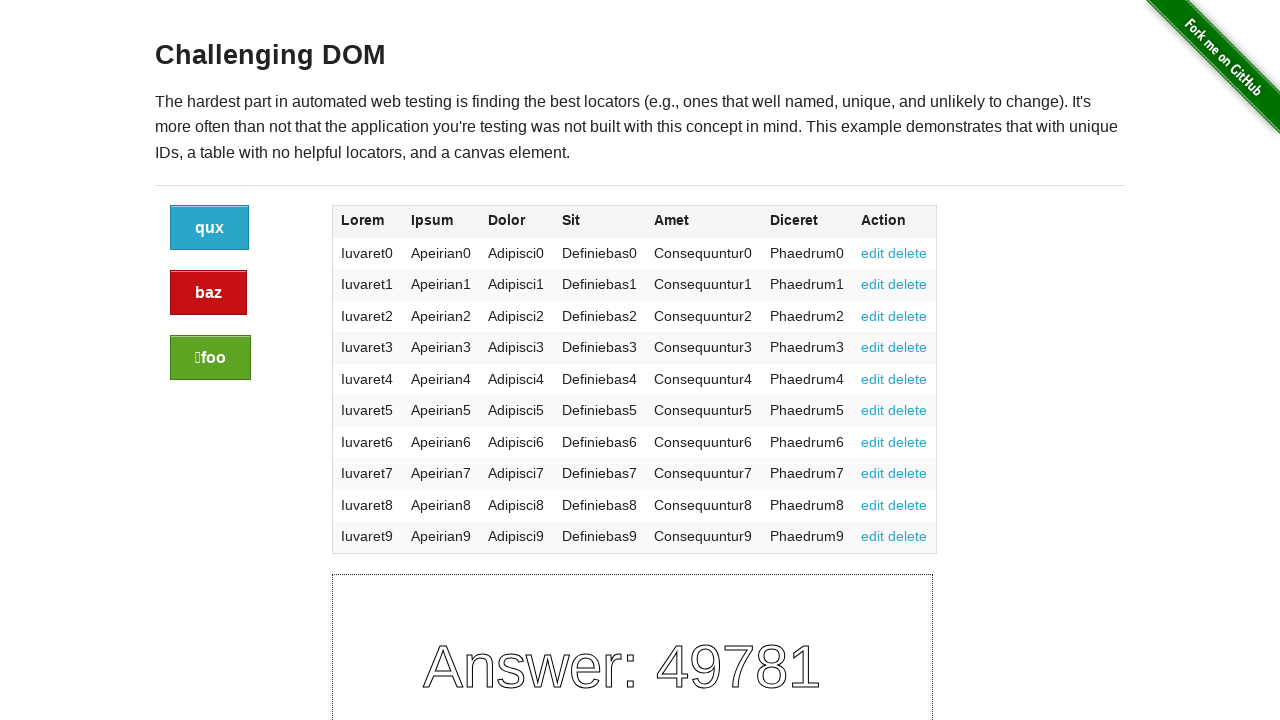

Navigated to forgot password page
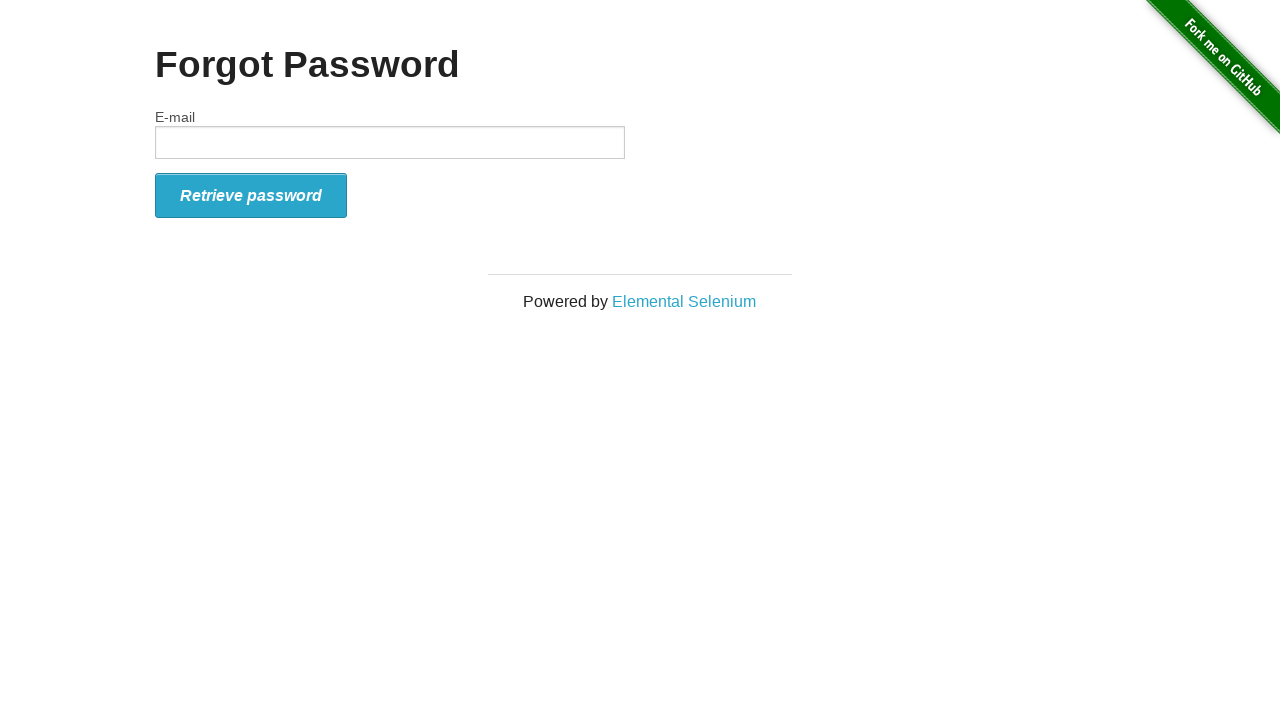

Forgot password page finished loading (domcontentloaded)
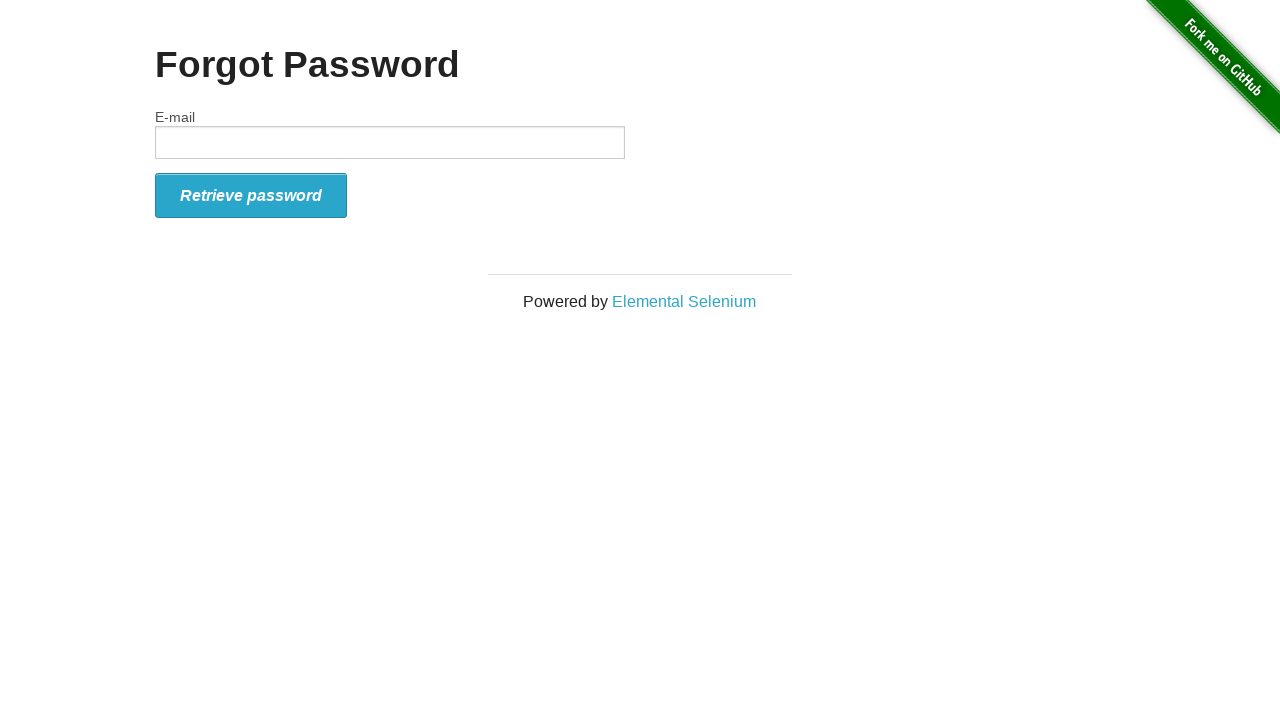

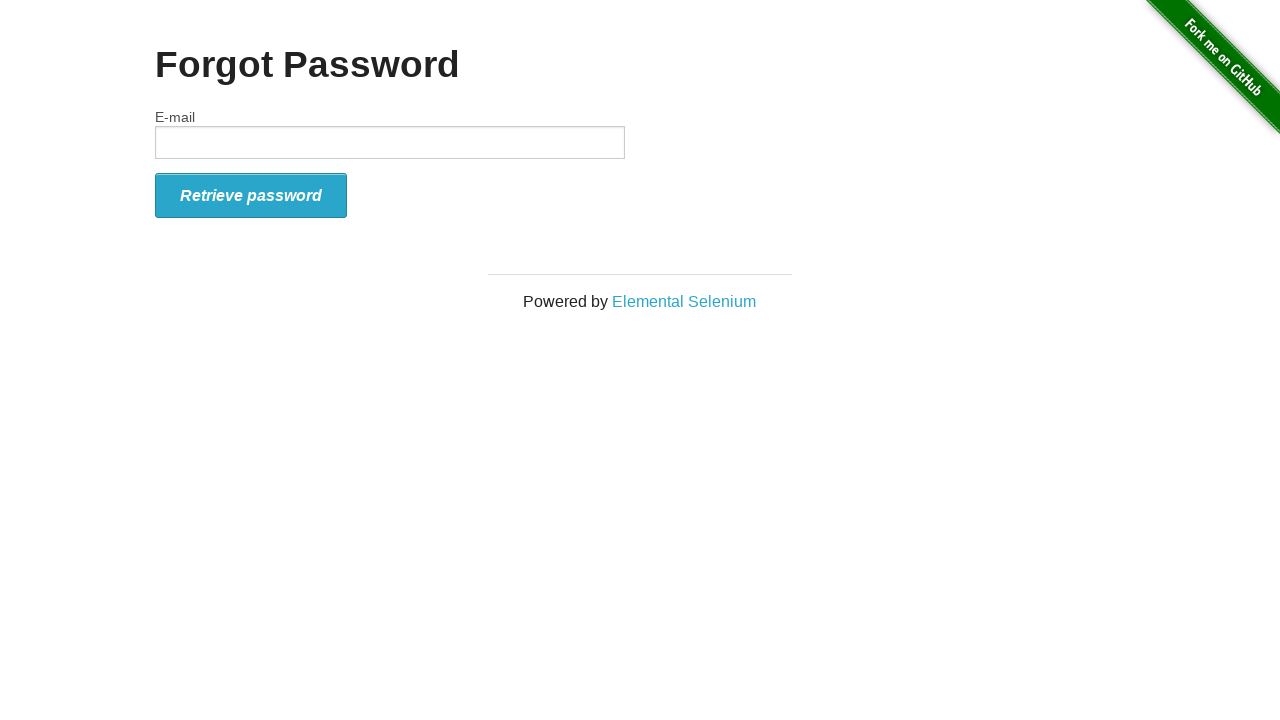